Tests various alert dialog interactions including accepting alerts, dismissing confirm dialogs, and entering text in prompt dialogs

Starting URL: https://demoqa.com/alerts

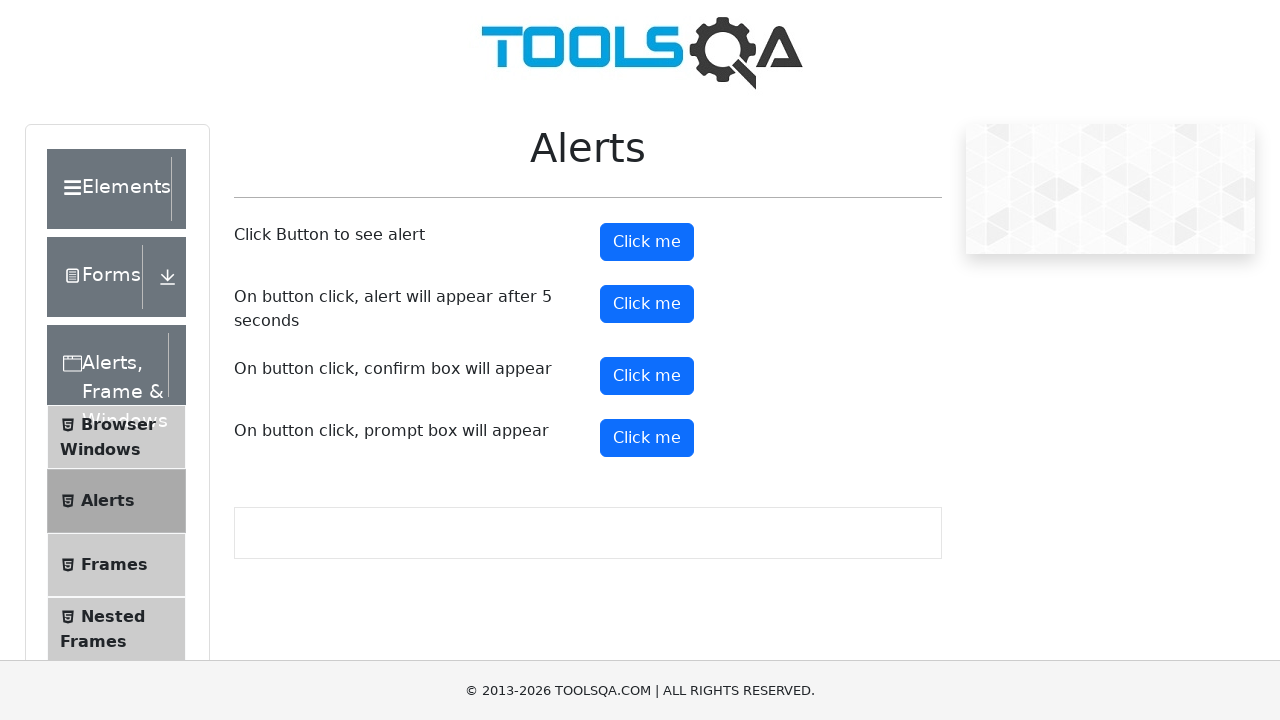

Clicked button to trigger first alert at (647, 242) on xpath=//button[@id='alertButton']
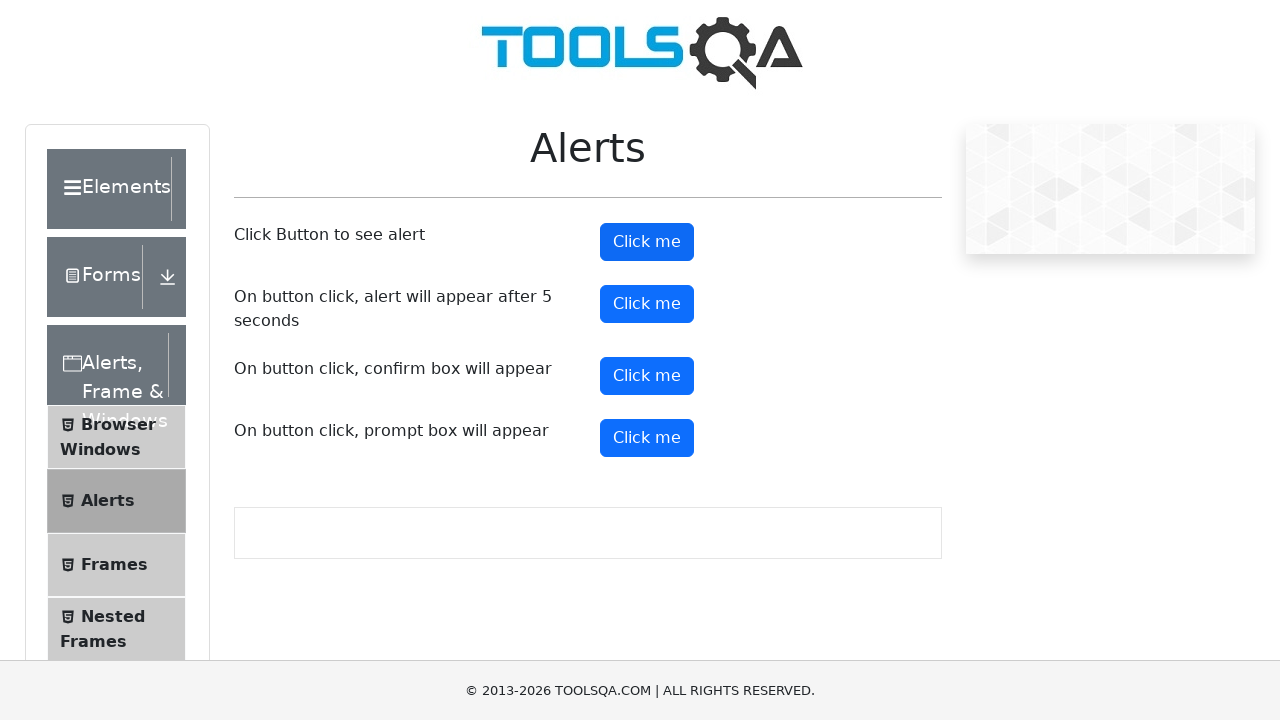

Waited 2 seconds for alert to appear
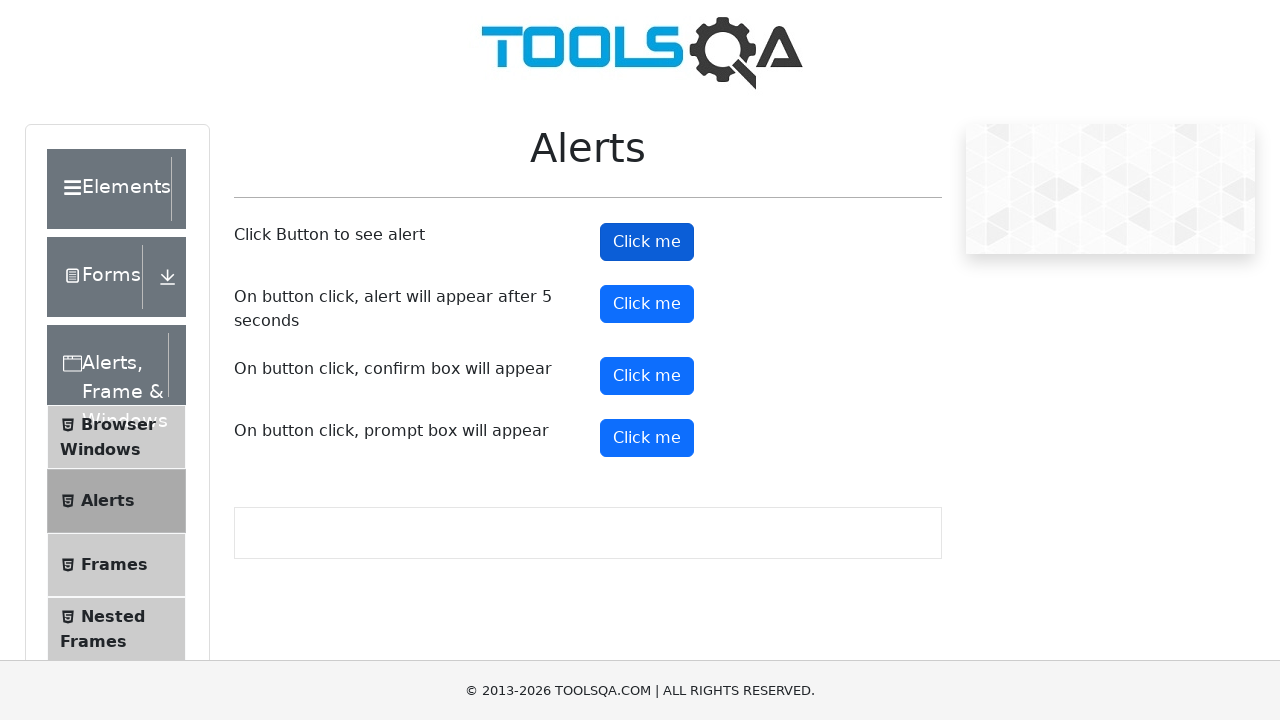

Set up dialog handler to accept alerts
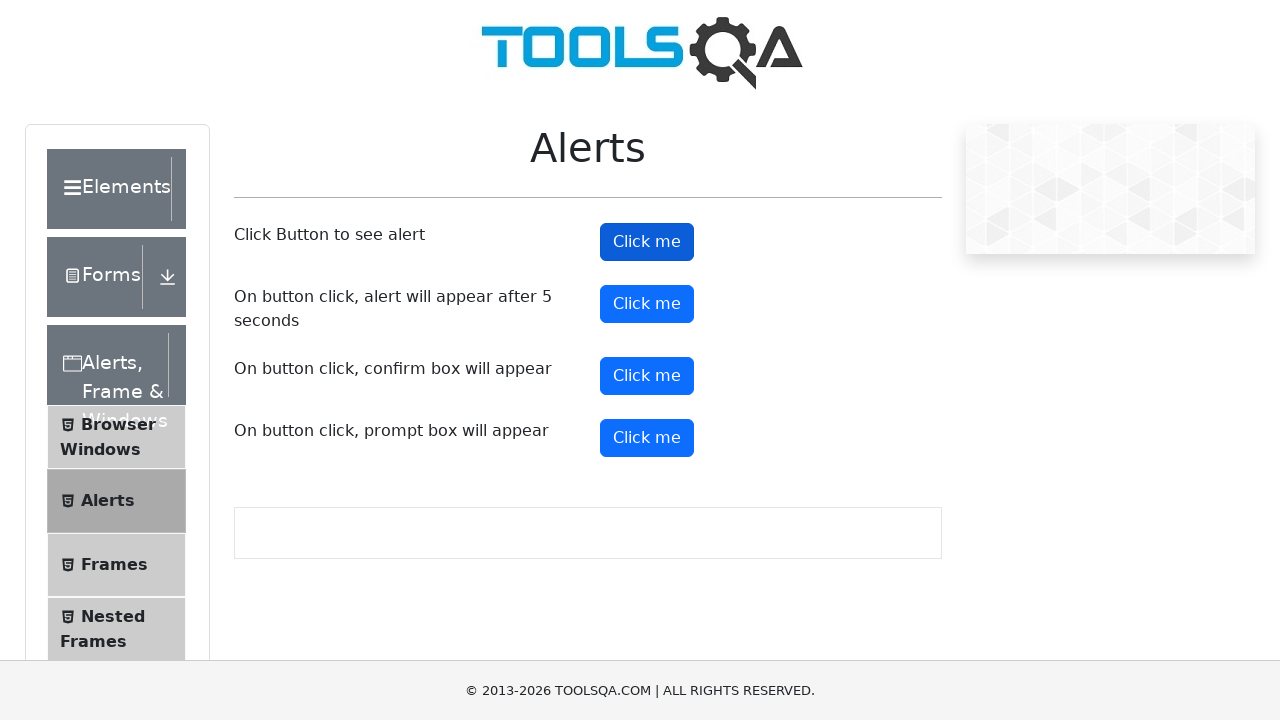

Clicked button to trigger timer alert at (647, 304) on xpath=//button[@id='timerAlertButton']
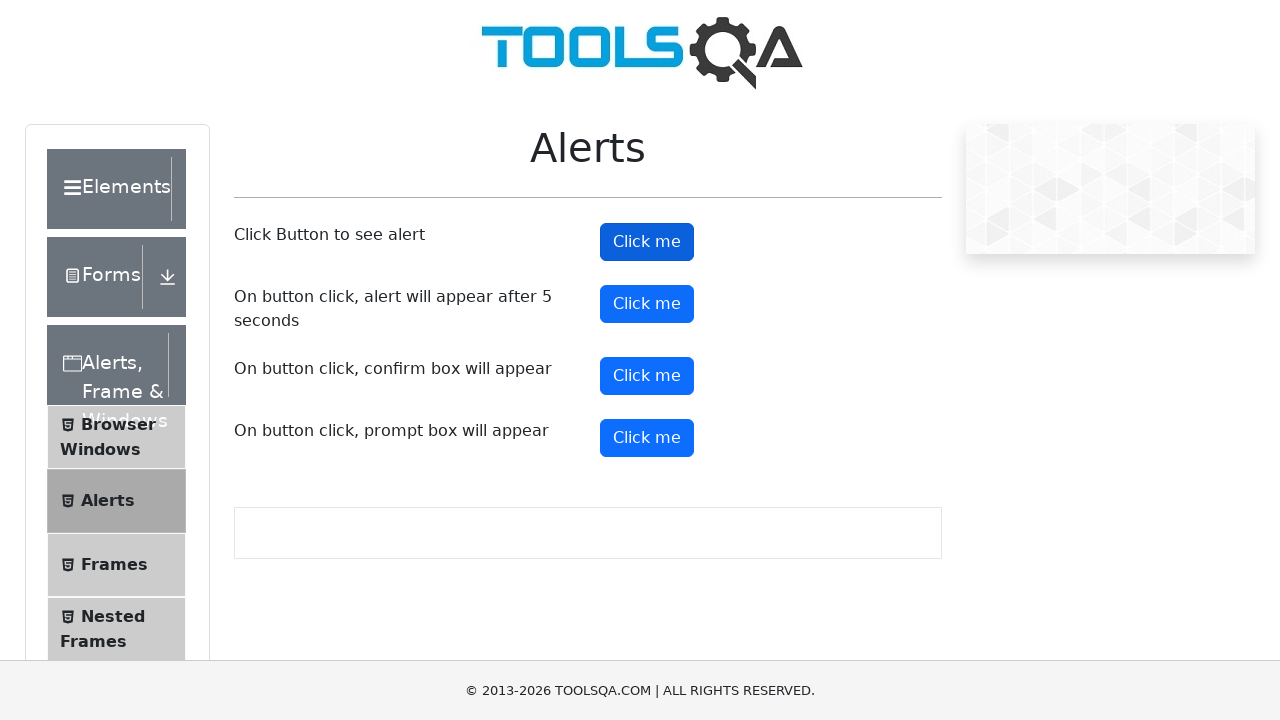

Waited 7 seconds for timer alert to complete
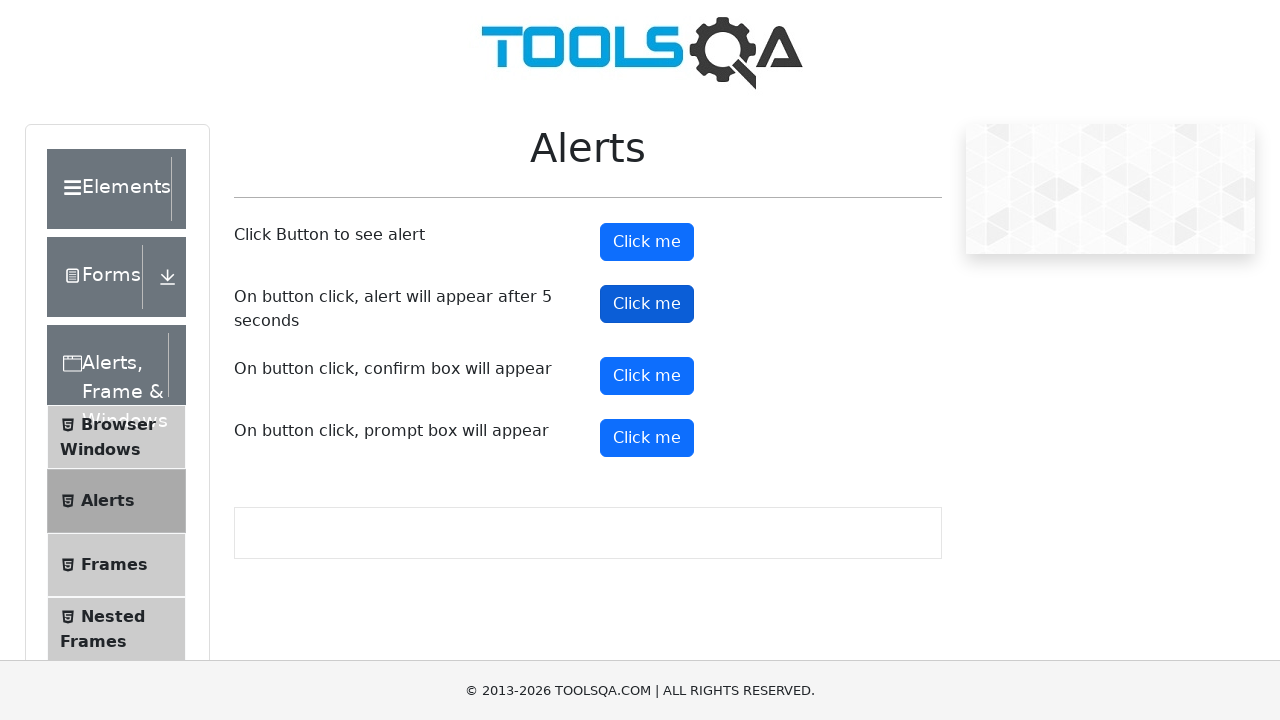

Clicked button to trigger confirm dialog at (647, 376) on xpath=//button[@id='confirmButton']
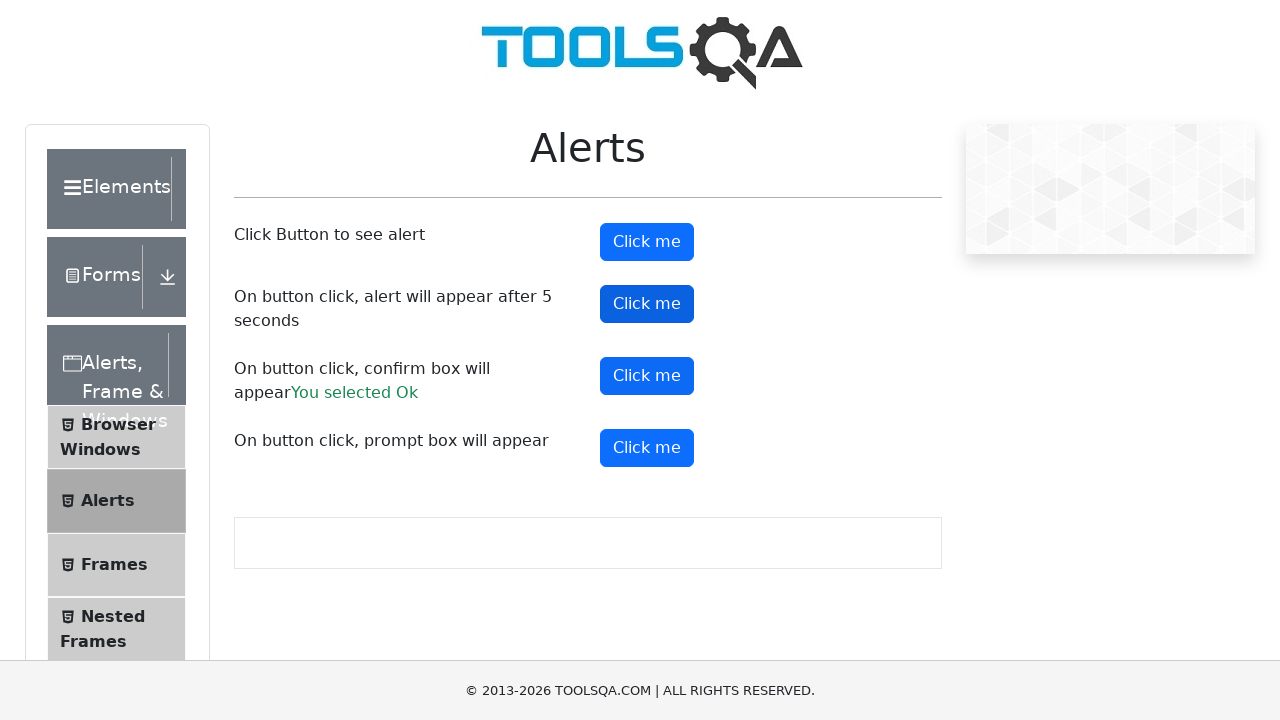

Waited 2 seconds for confirm dialog to appear
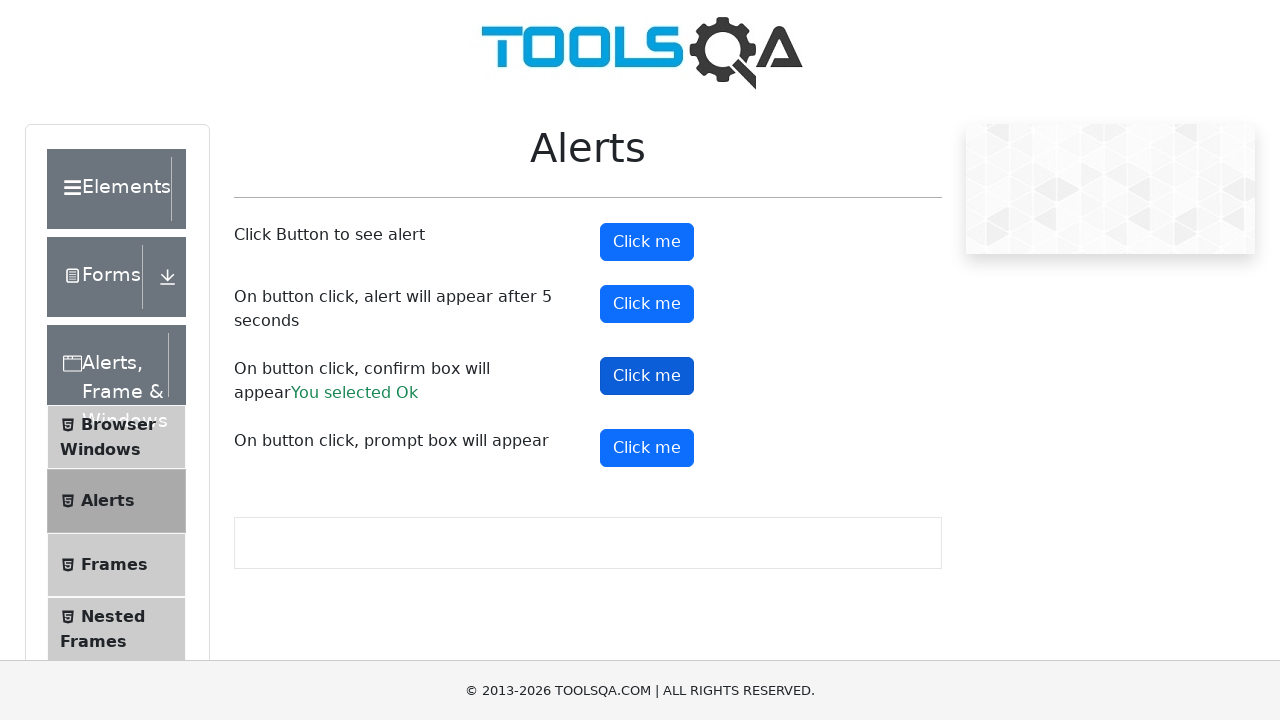

Set up dialog handler to dismiss confirm dialog
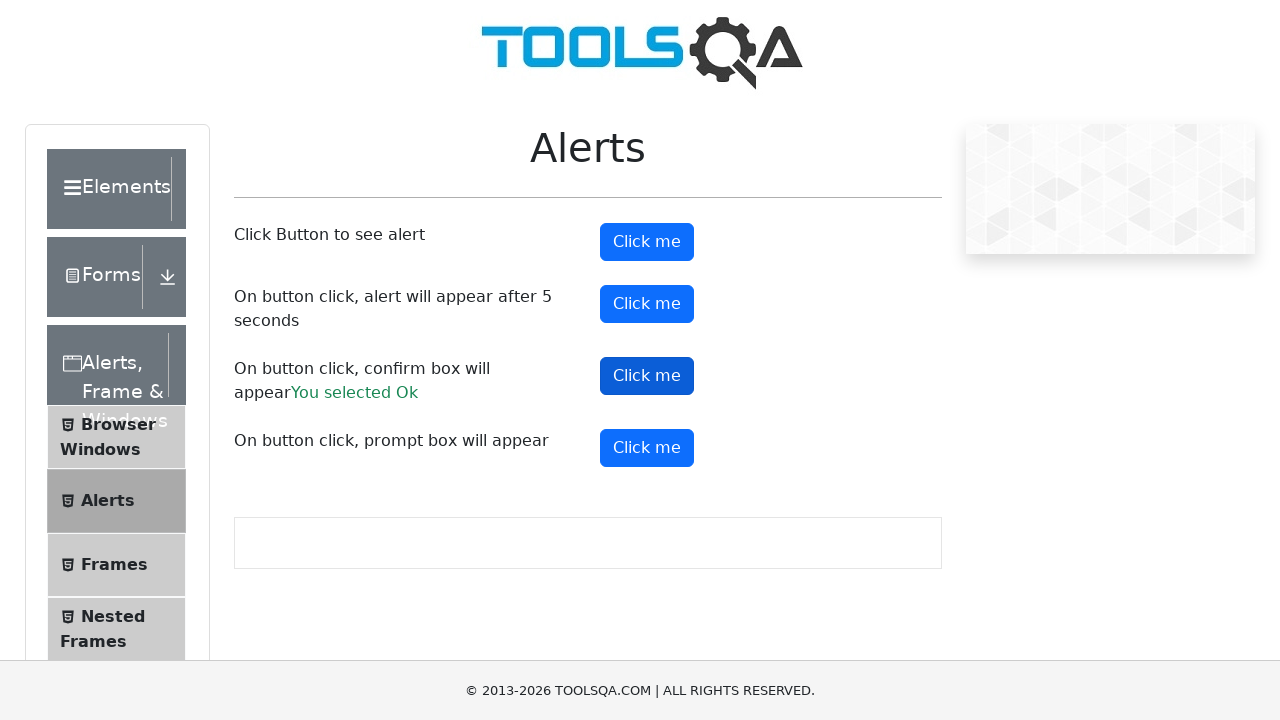

Waited 1 second after dismissing confirm dialog
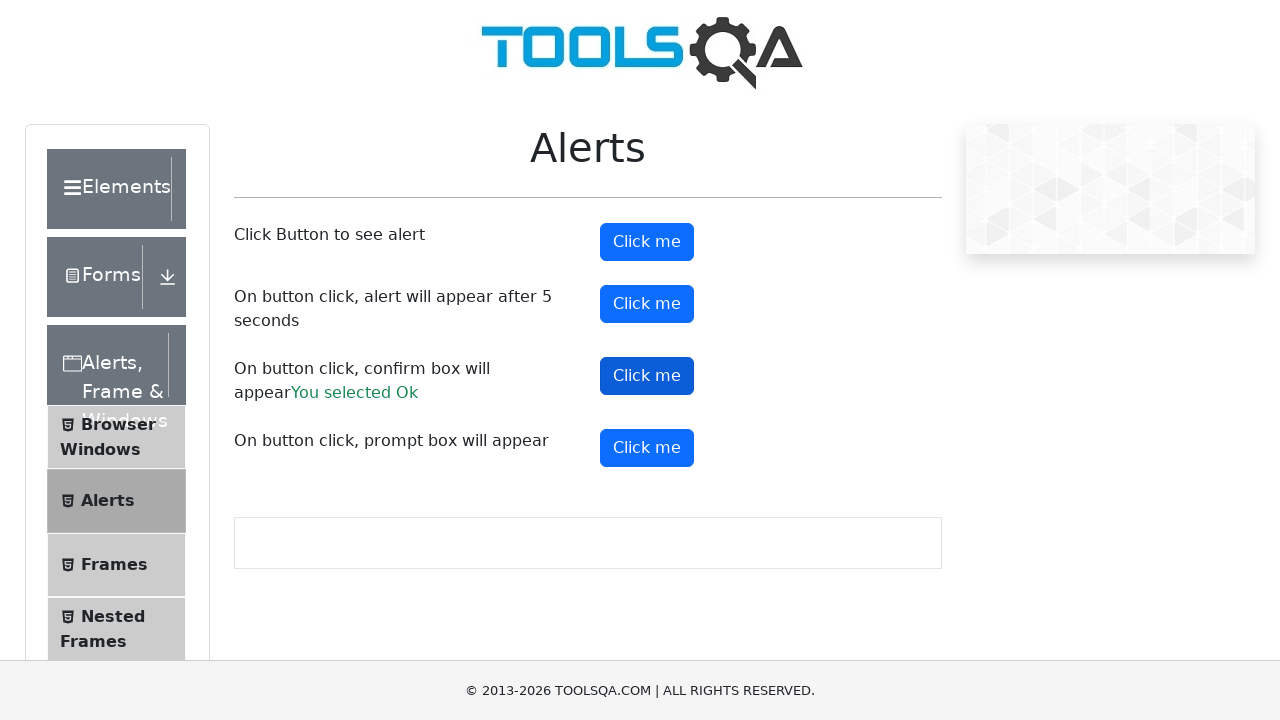

Clicked button to trigger prompt dialog at (647, 448) on xpath=//button[@id='promtButton']
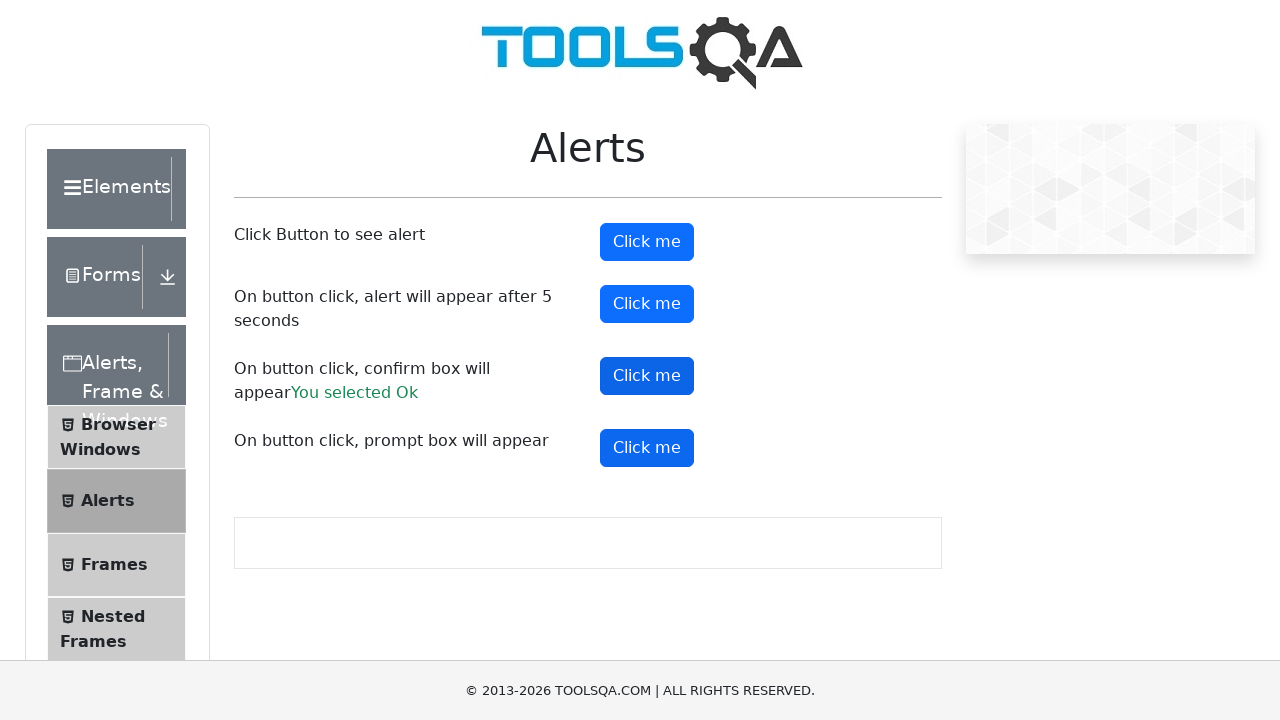

Waited 1 second for prompt dialog to appear
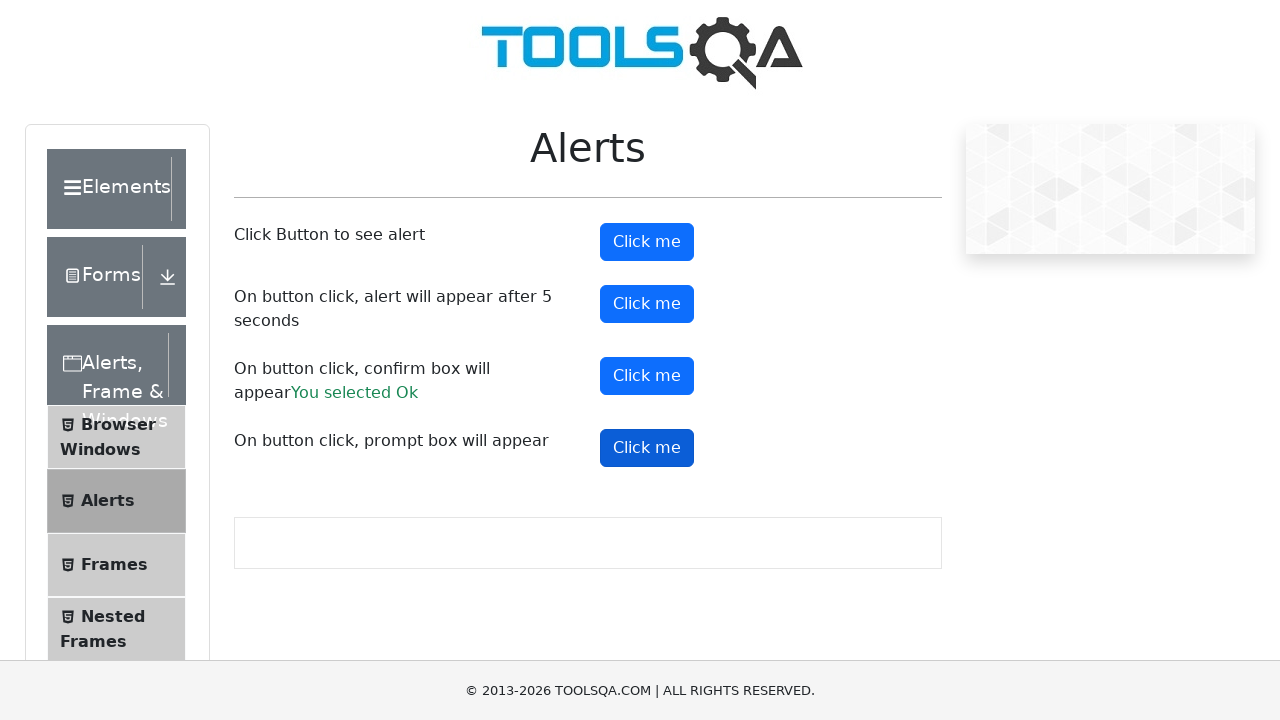

Set up dialog handler to accept prompt and enter text 'Welcome to DEMO QA'
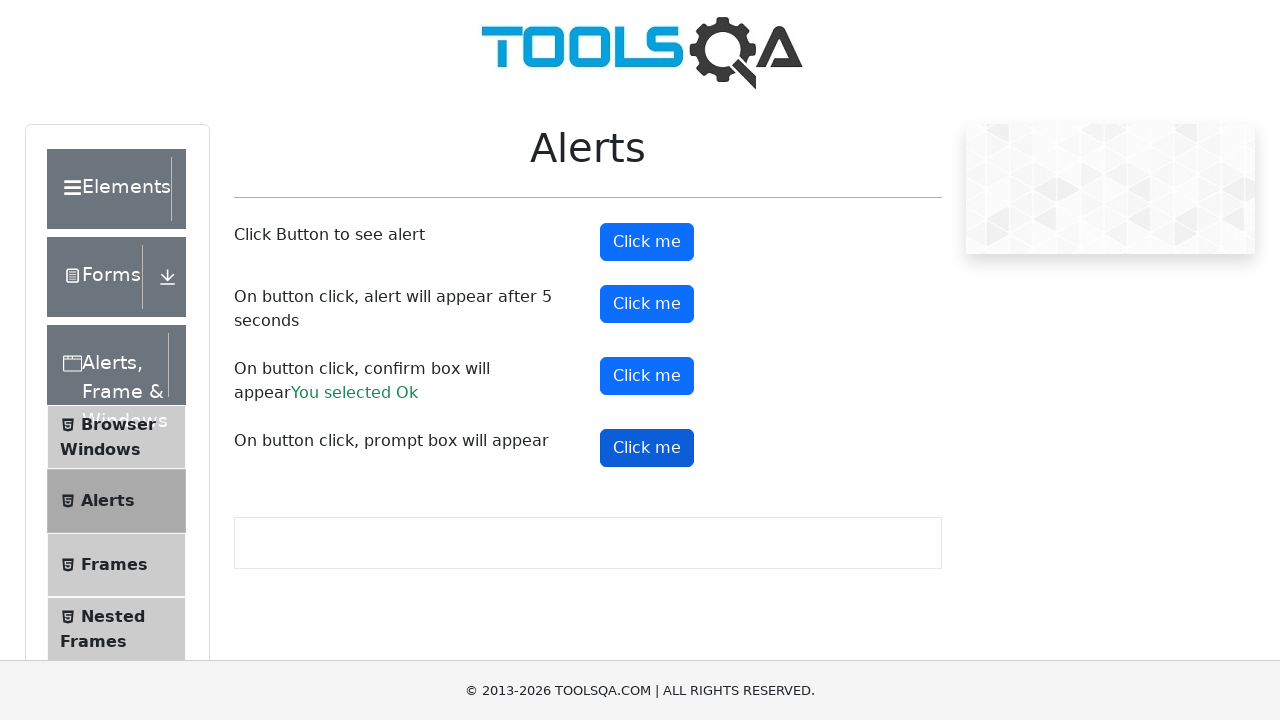

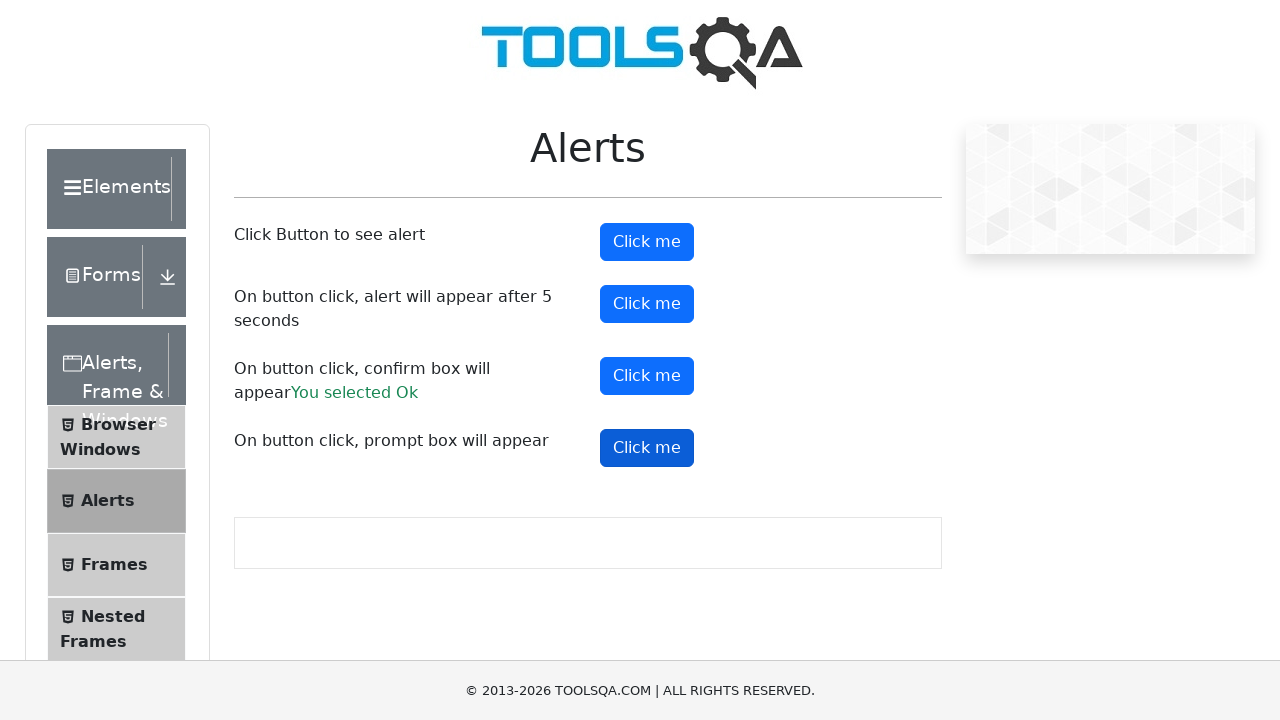